Tests JavaScript alert functionality by clicking a button to trigger an alert, entering text into the prompt, accepting it, and verifying the result message displays correctly.

Starting URL: http://practice.cydeo.com/javascript_alerts

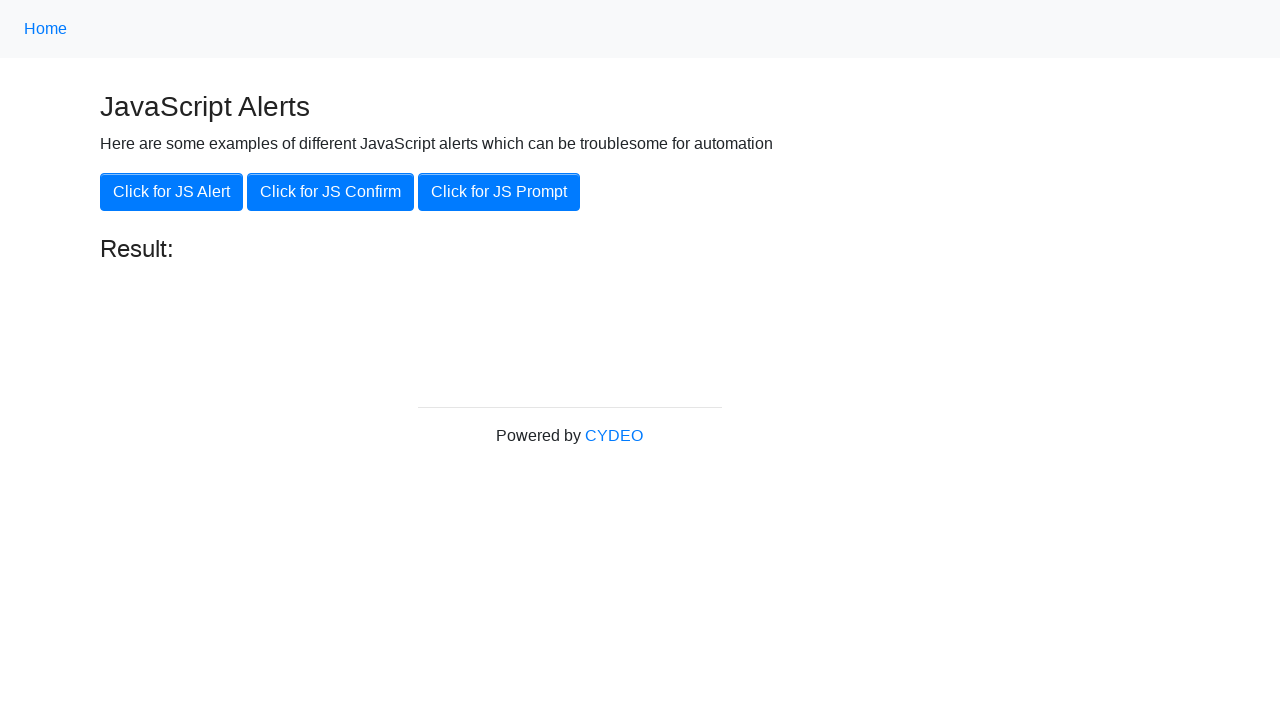

Clicked 'Click for JS Prompt' button to trigger JavaScript prompt at (499, 192) on button:has-text('Click for JS Prompt')
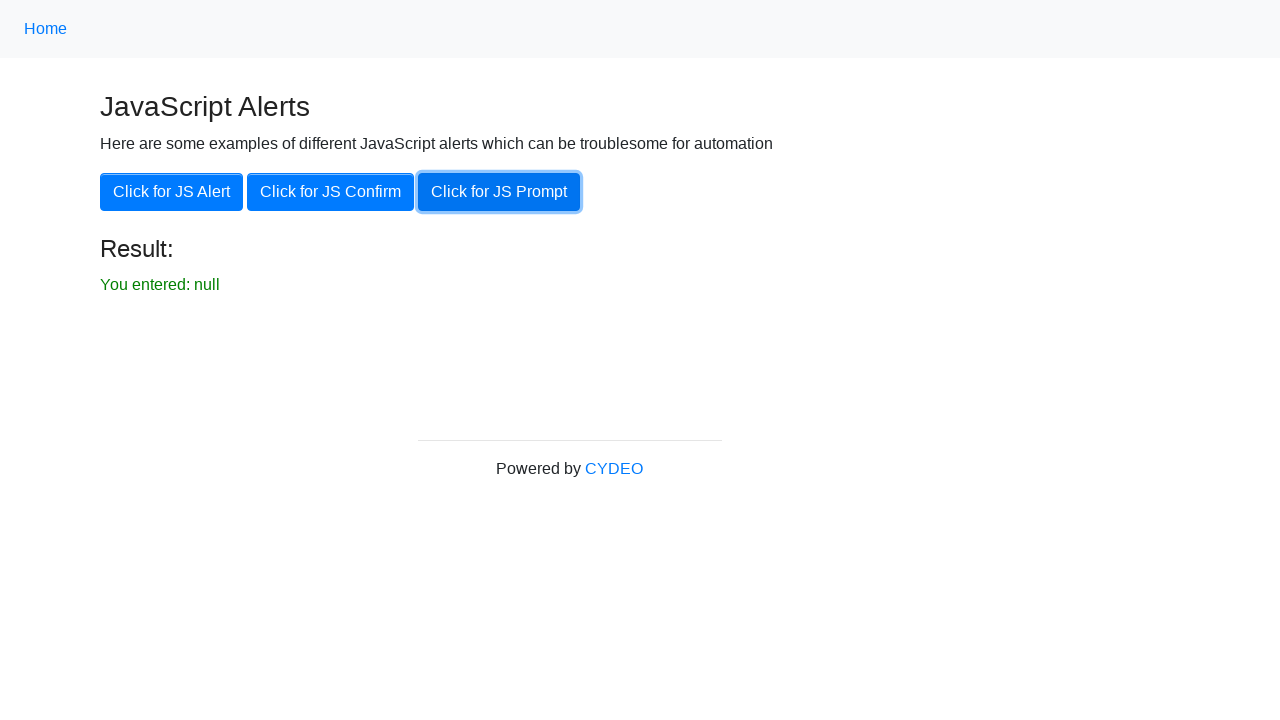

Set up dialog event handler to accept prompt with 'hello'
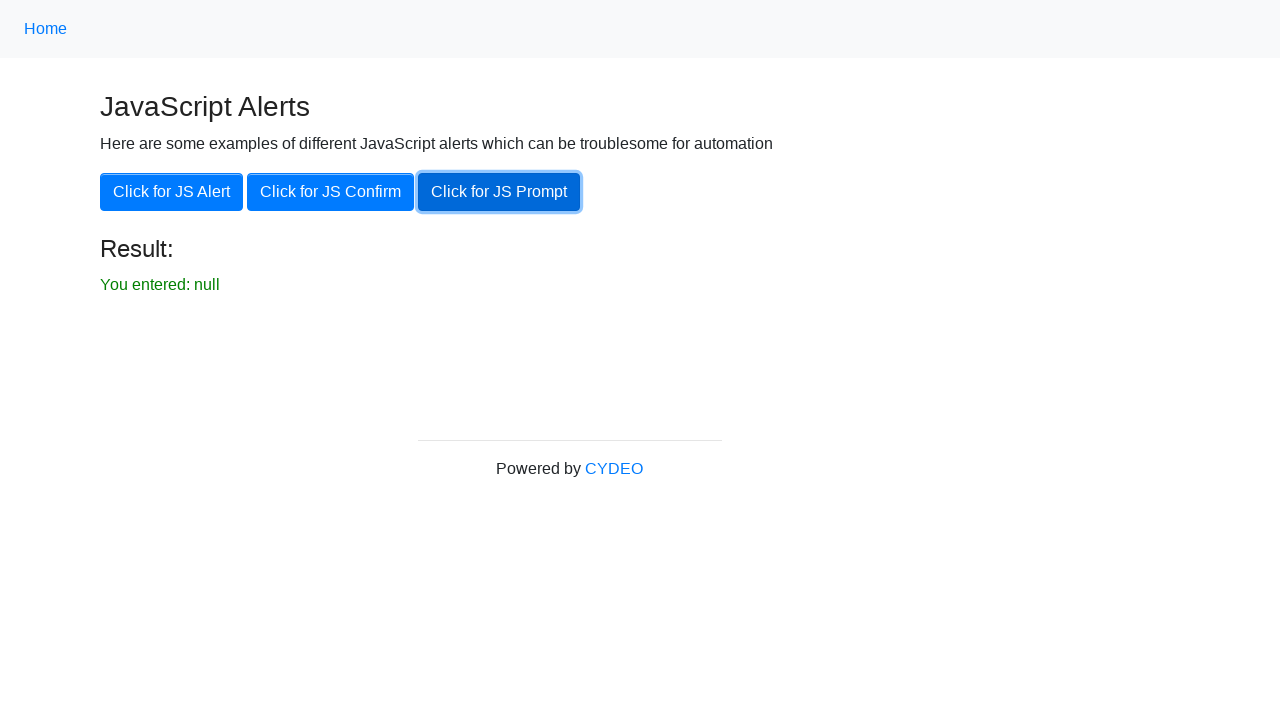

Clicked 'Click for JS Prompt' button again to trigger prompt with handler active at (499, 192) on button:has-text('Click for JS Prompt')
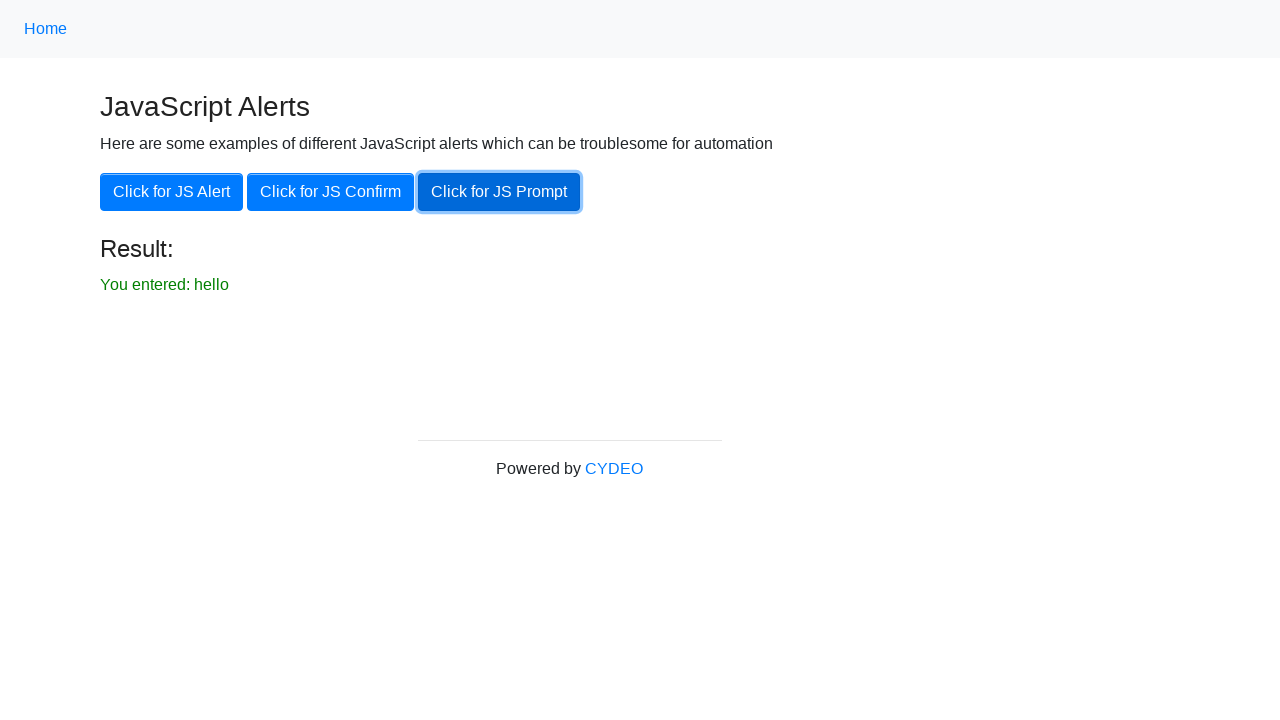

Waited for result element to appear
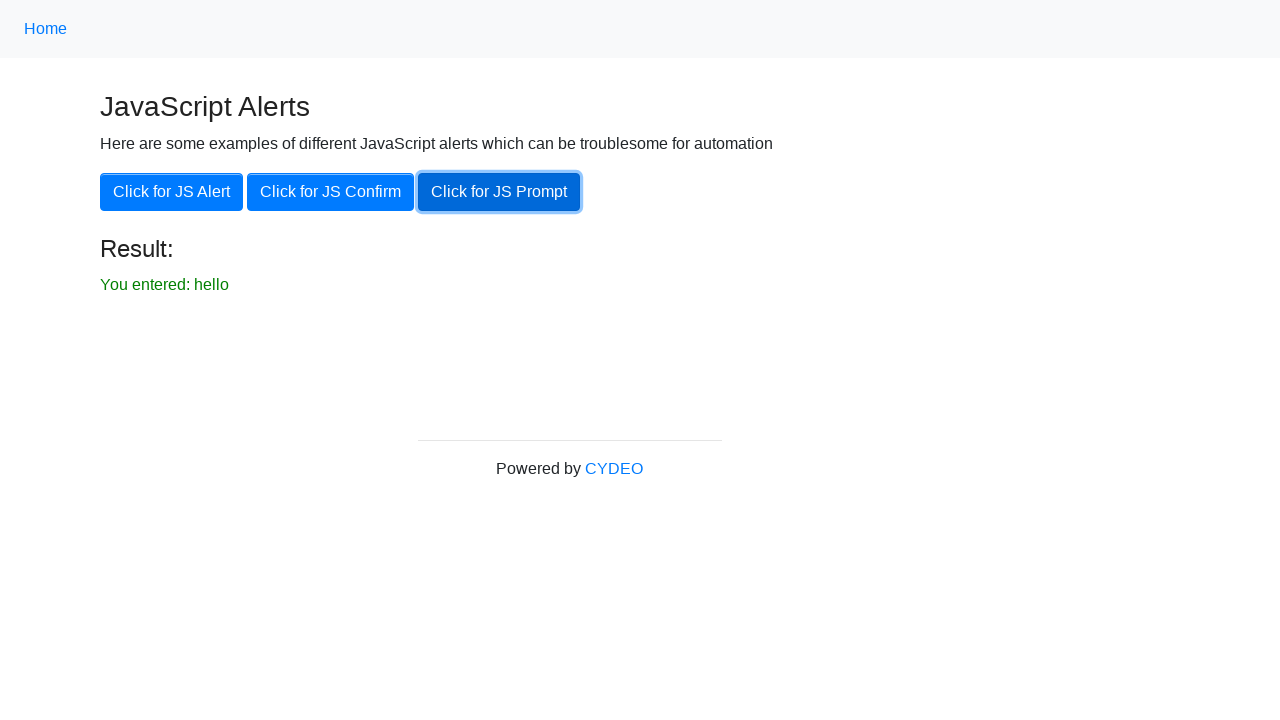

Retrieved result text from #result element
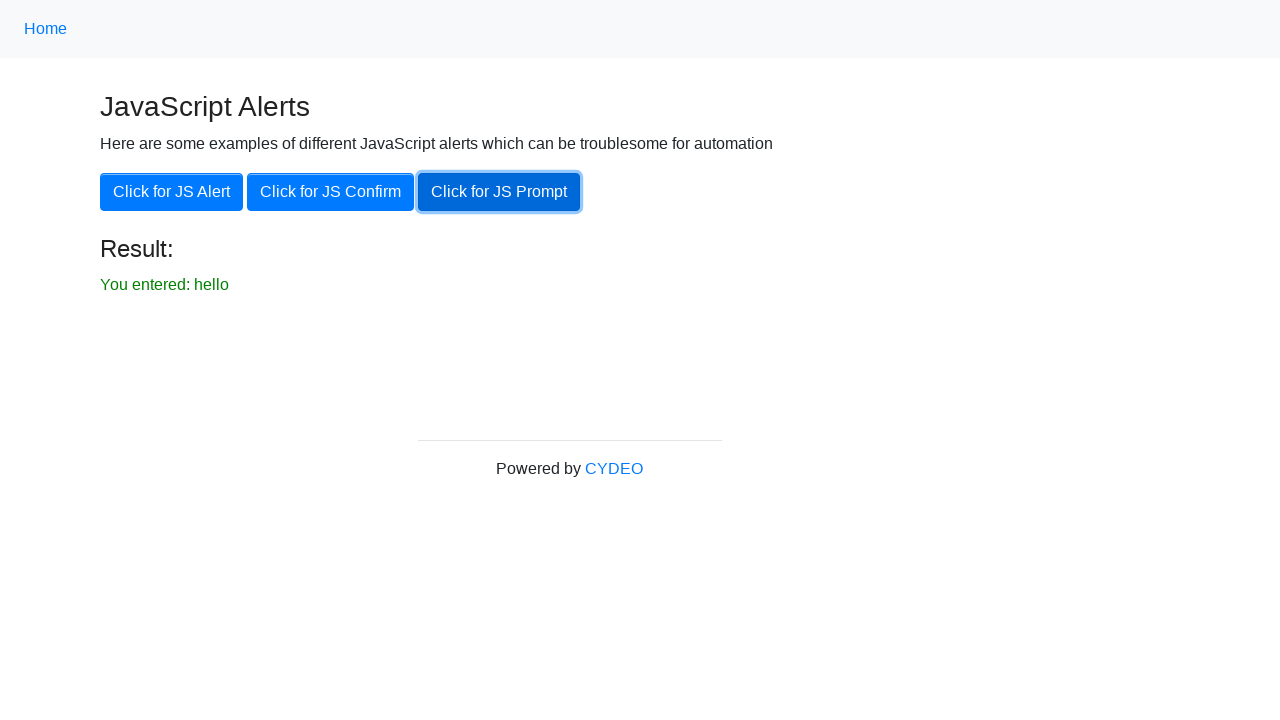

Verified result text matches expected value 'You entered: hello'
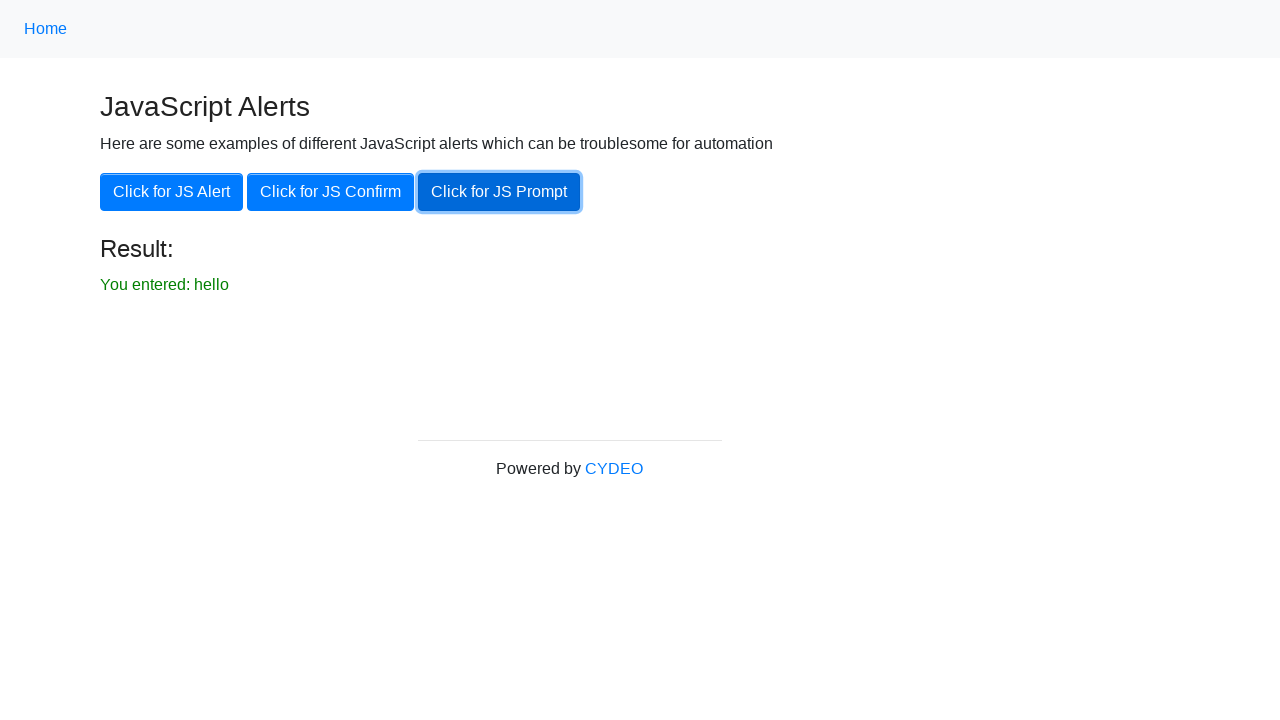

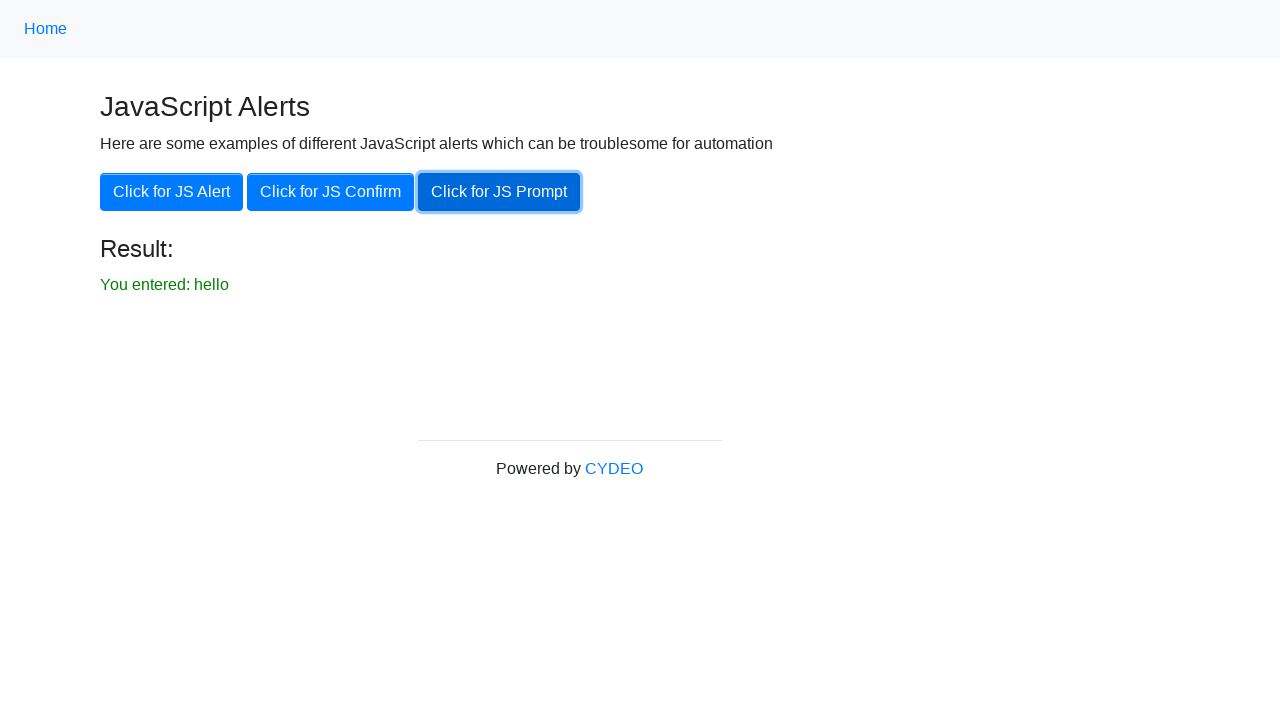